Tests double-click functionality by double-clicking on the Copy Text button

Starting URL: https://testautomationpractice.blogspot.com/

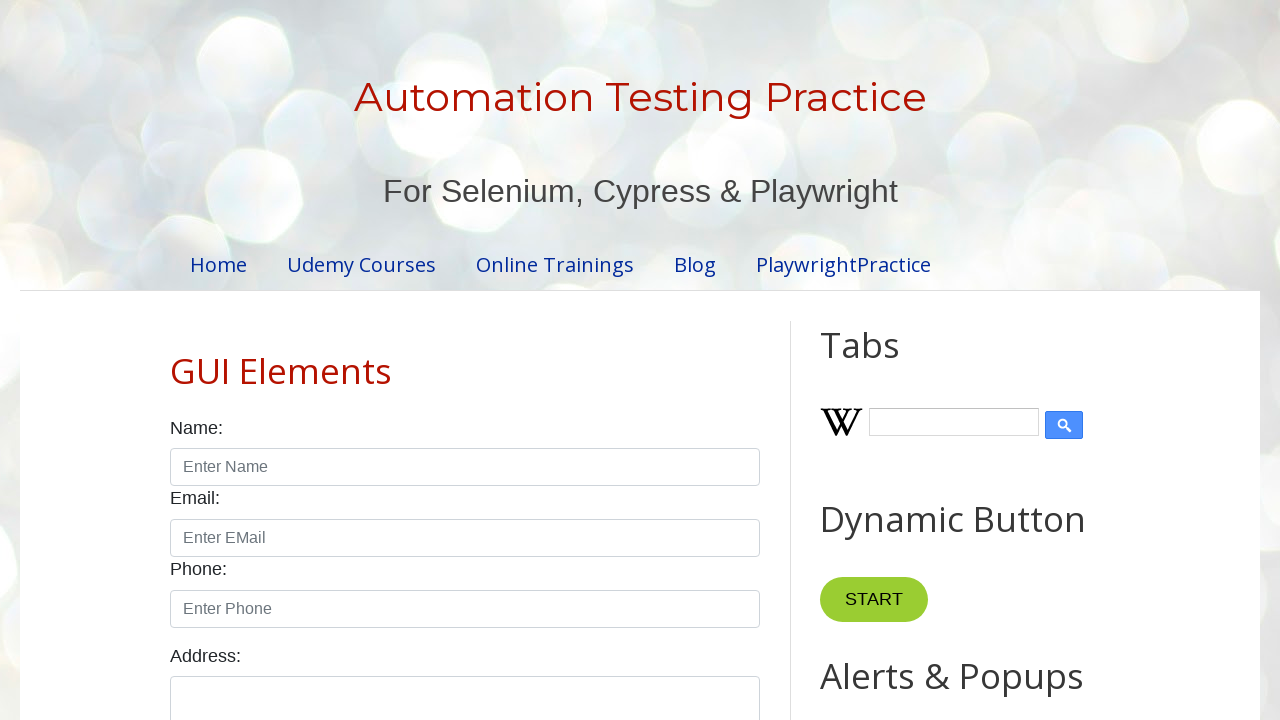

Double-clicked on the Copy Text button at (885, 360) on button:has-text('Copy Text')
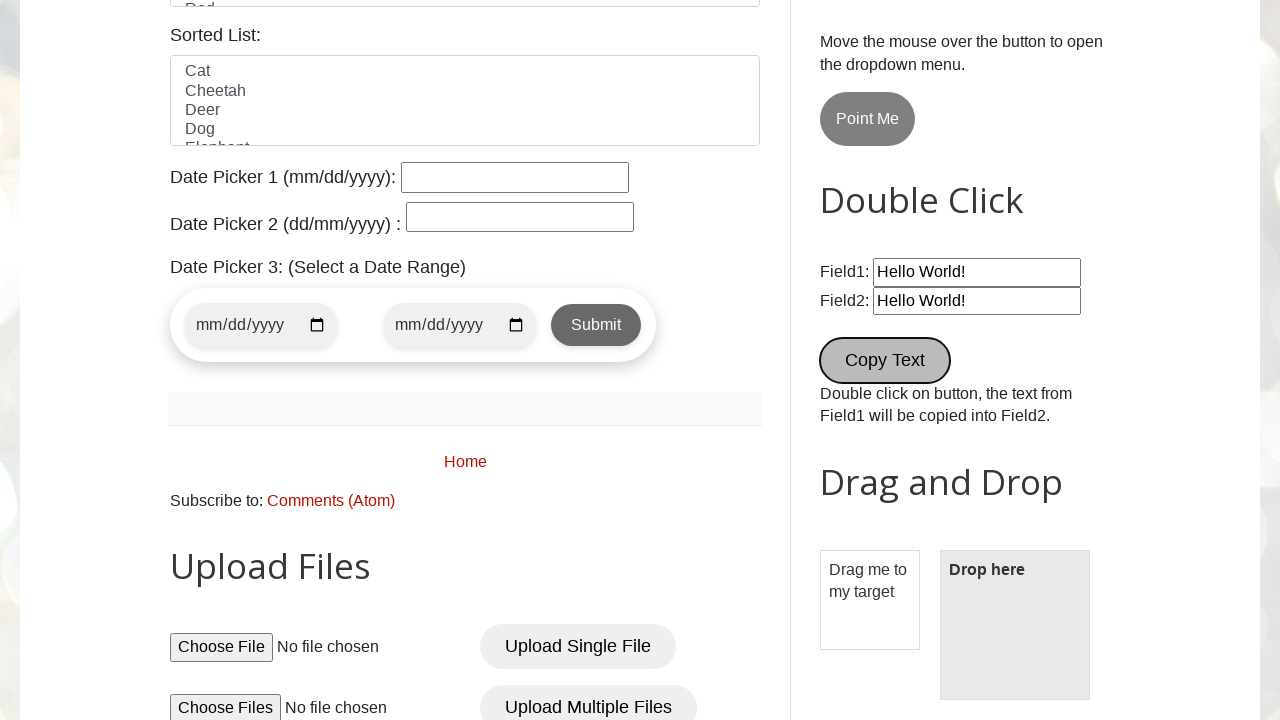

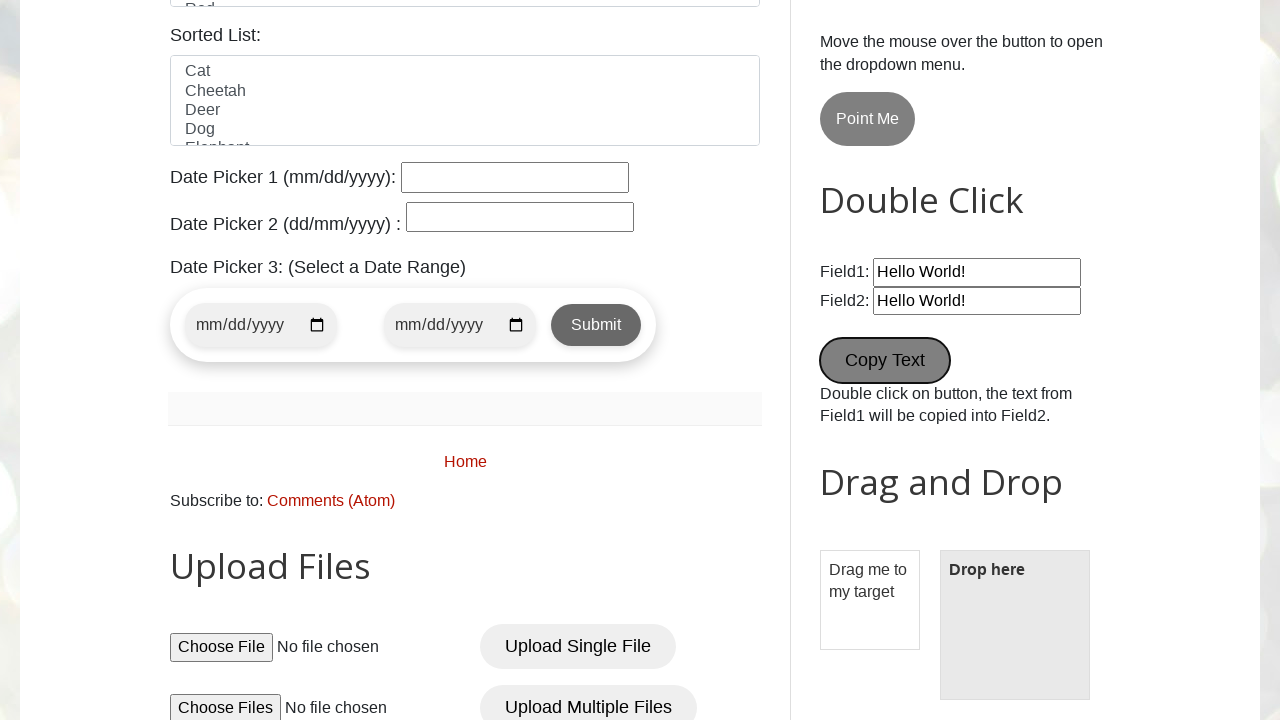